Tests that a button becomes enabled after 5 seconds on the dynamic properties demo page

Starting URL: https://demoqa.com/dynamic-properties

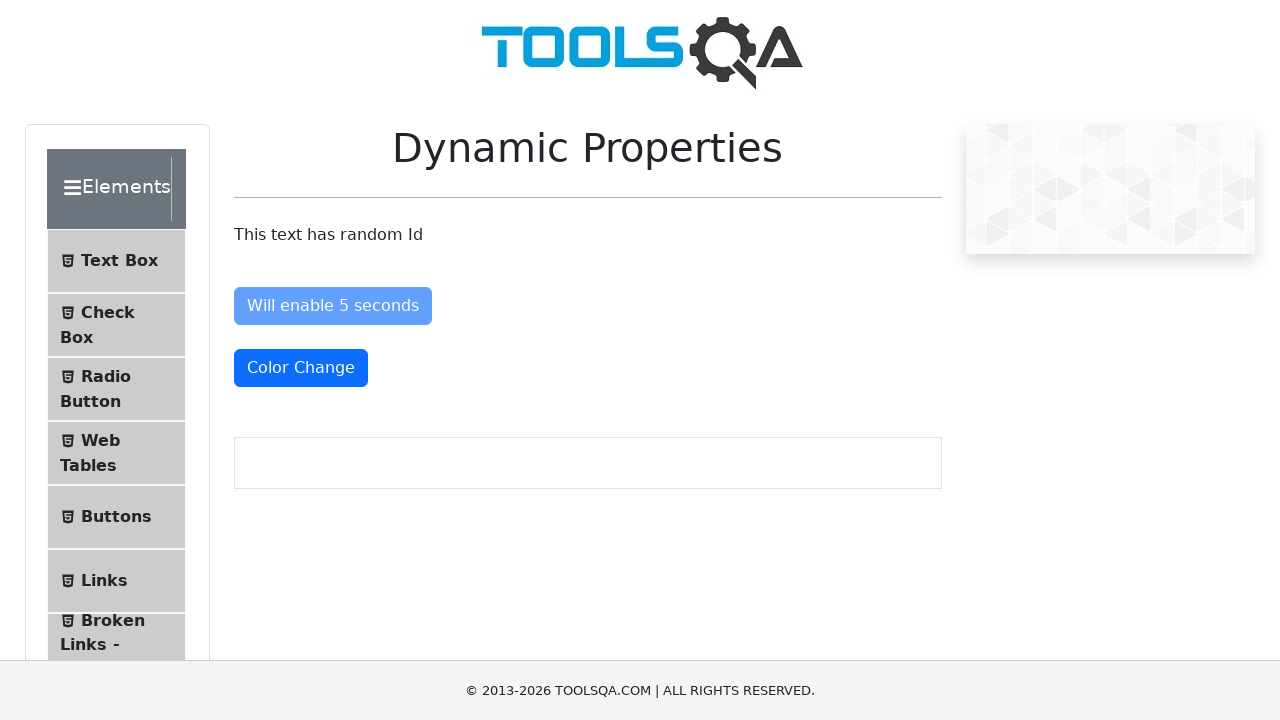

Navigated to dynamic properties demo page
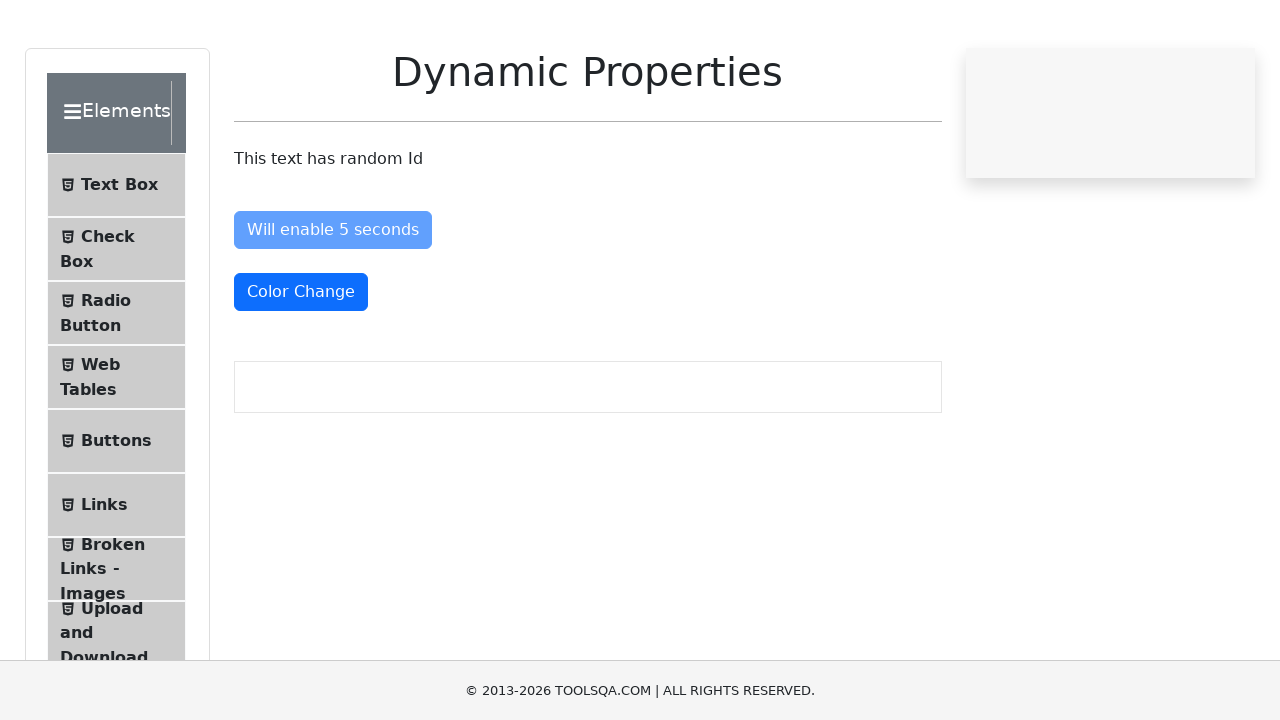

Located button that will enable after 5 seconds
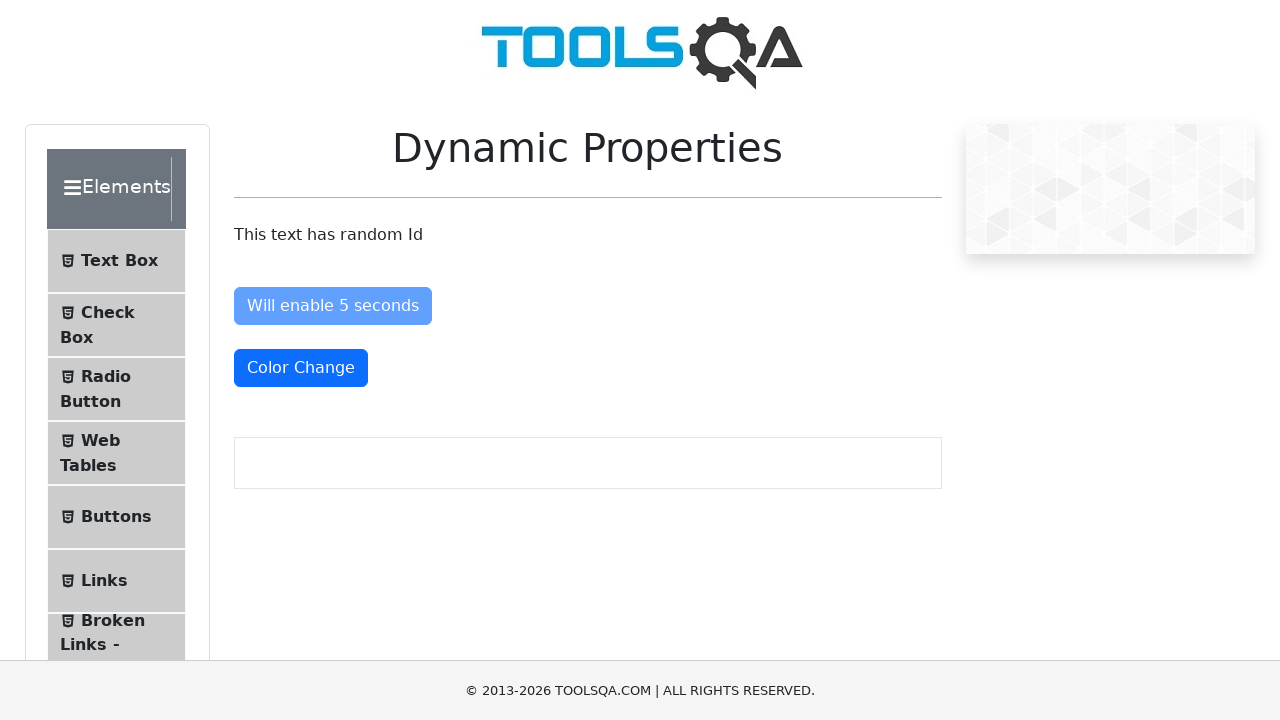

Verified button is initially disabled
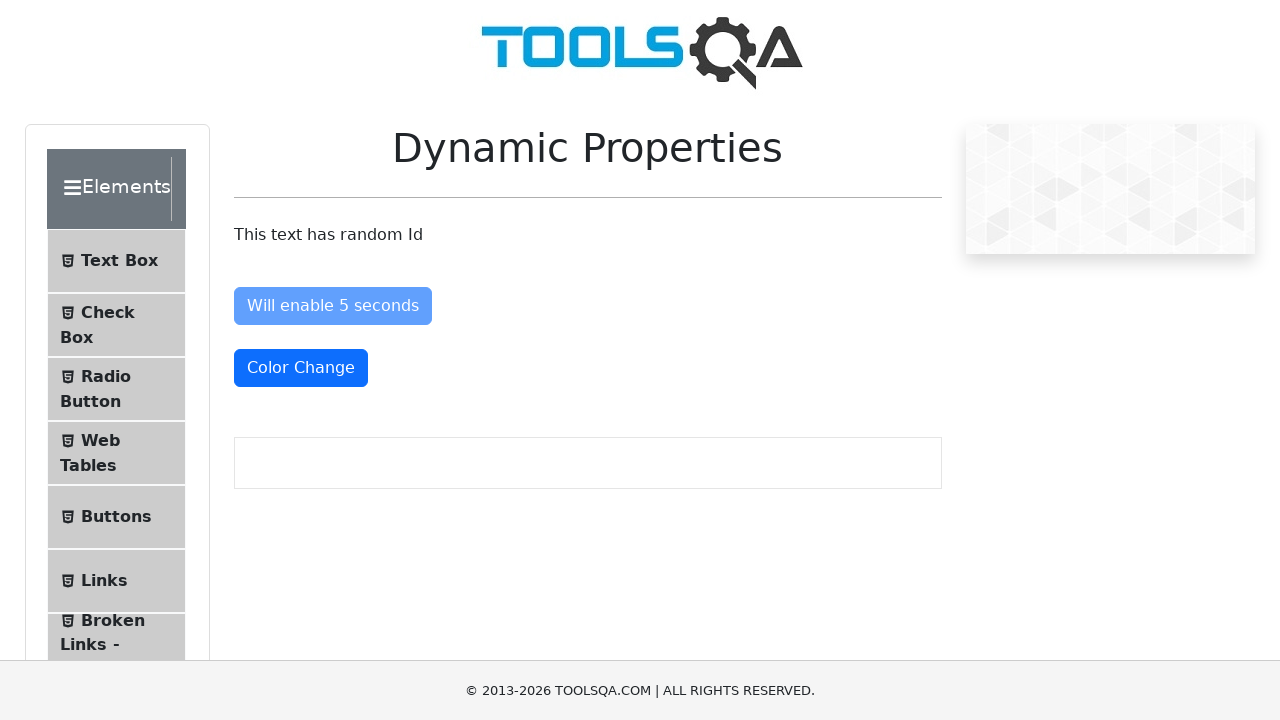

Waited 6 seconds for button to become enabled
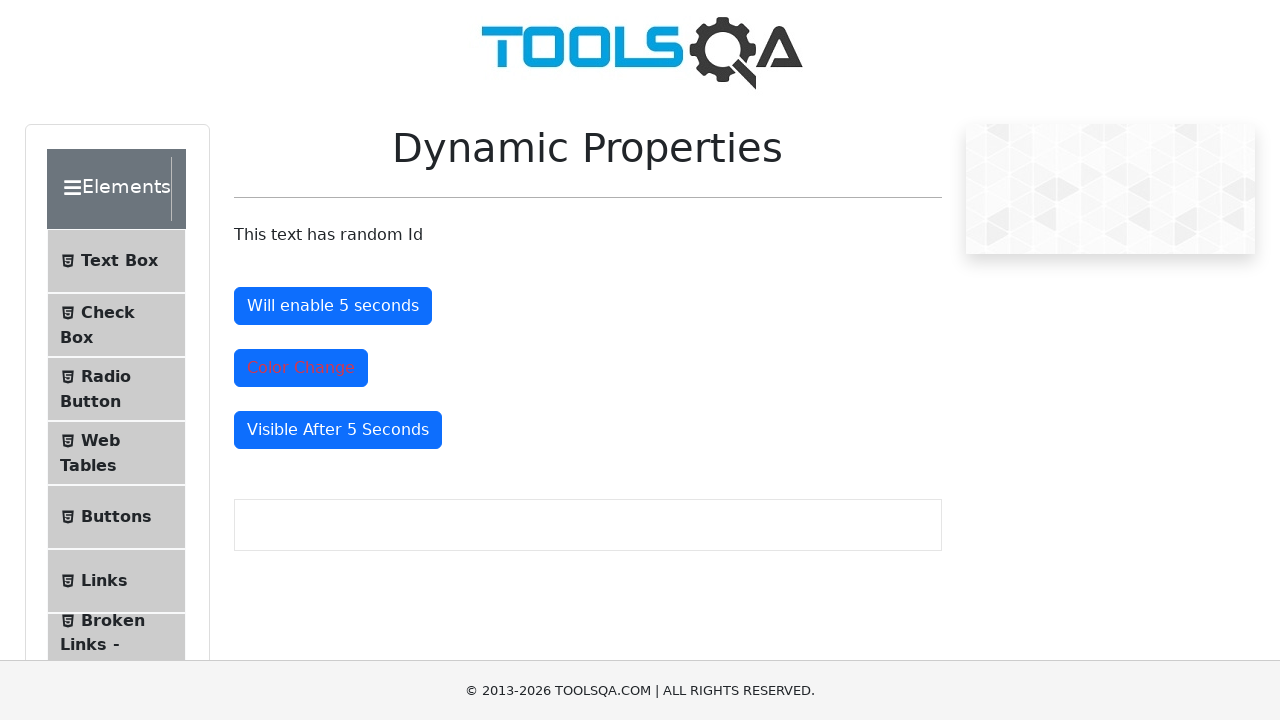

Verified button is now enabled after 5 seconds
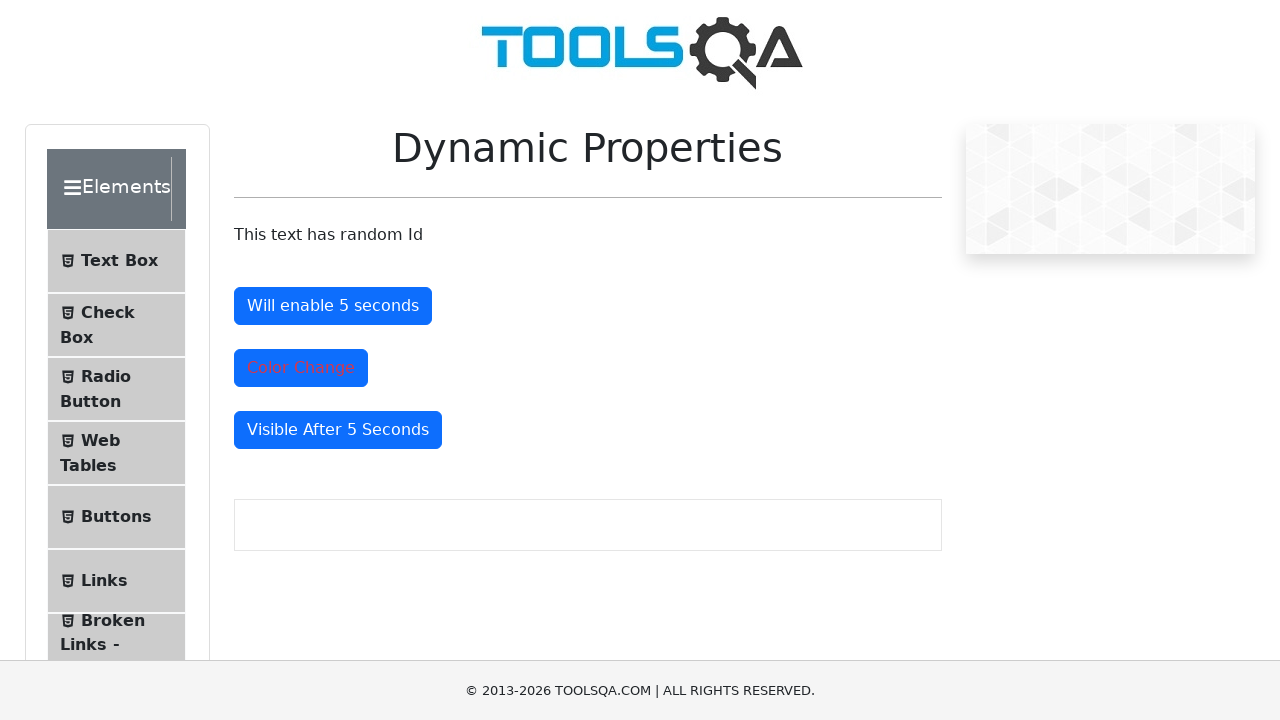

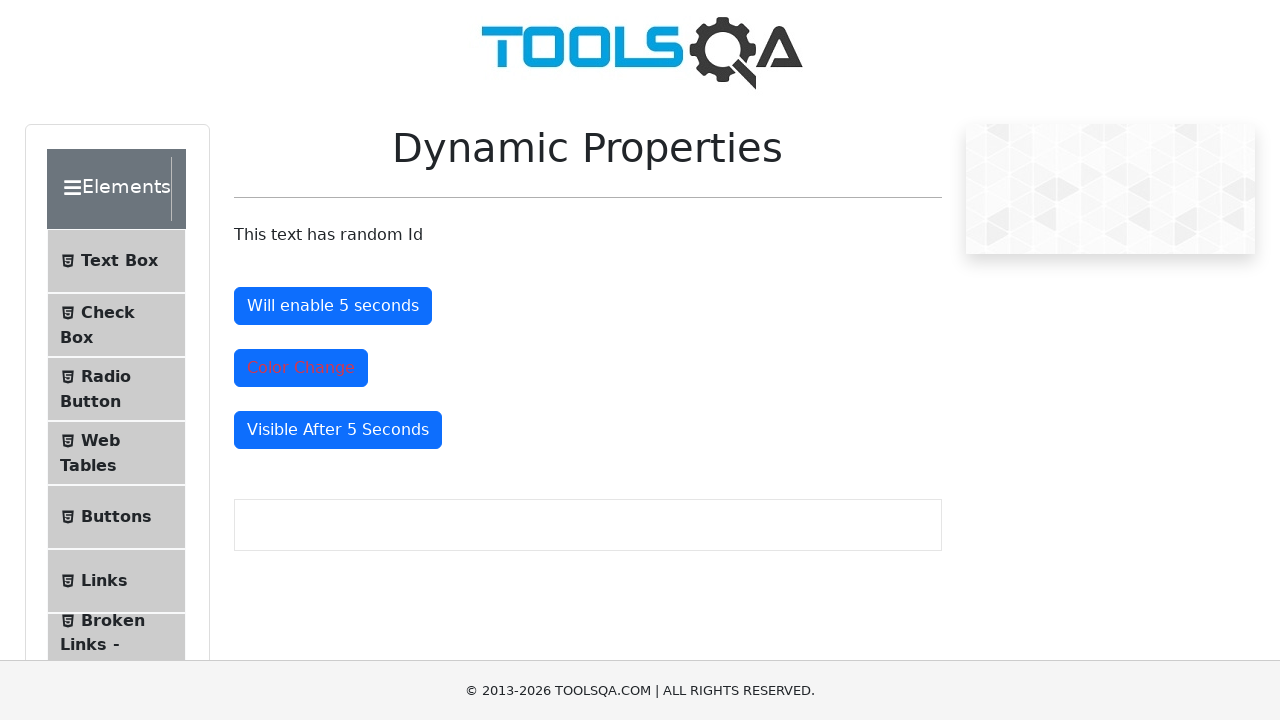